Tests browser zoom functionality by programmatically setting different zoom levels (50% and 80%) on a webpage using JavaScript execution

Starting URL: https://demo.nopcommerce.com/

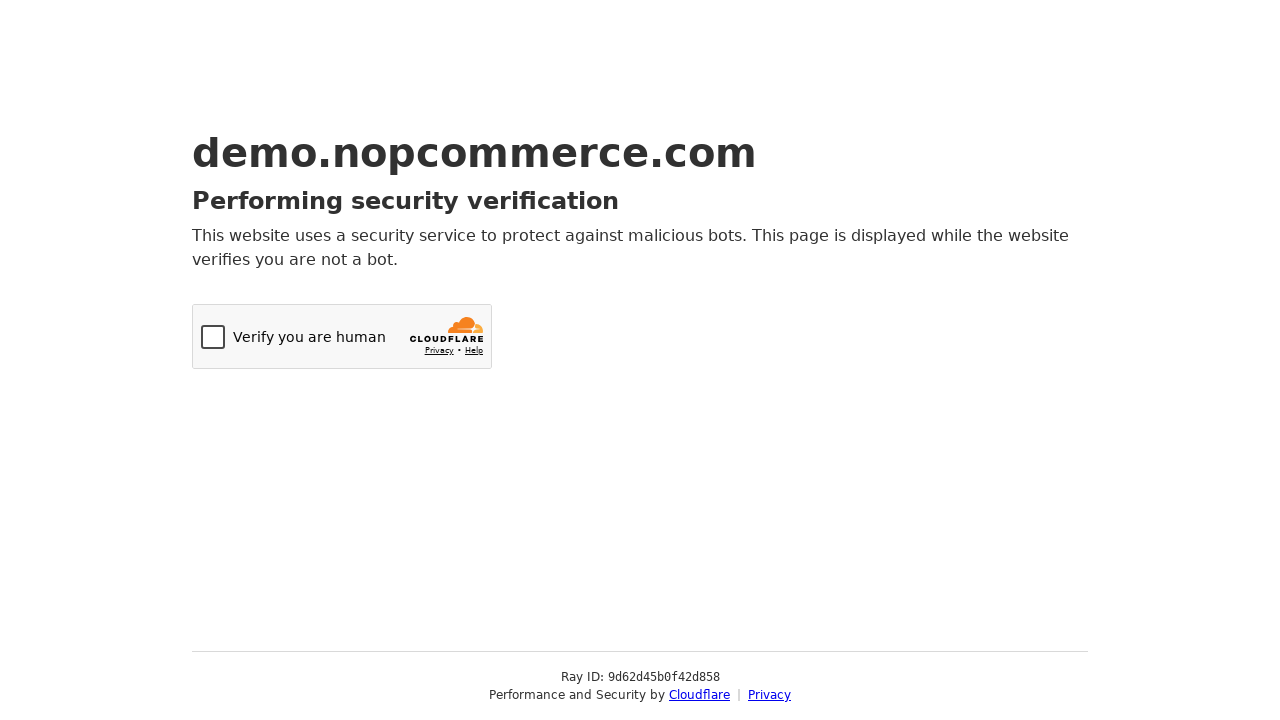

Set zoom level to 50% using JavaScript
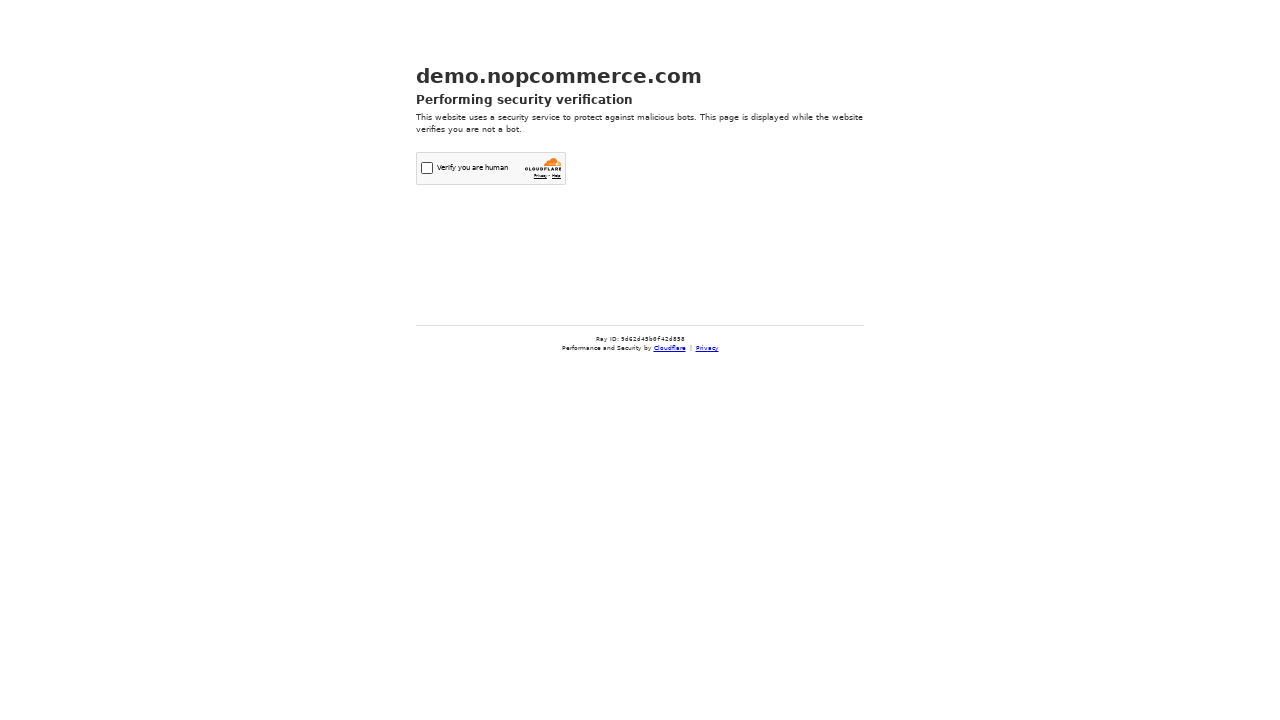

Waited 3 seconds to observe 50% zoom effect
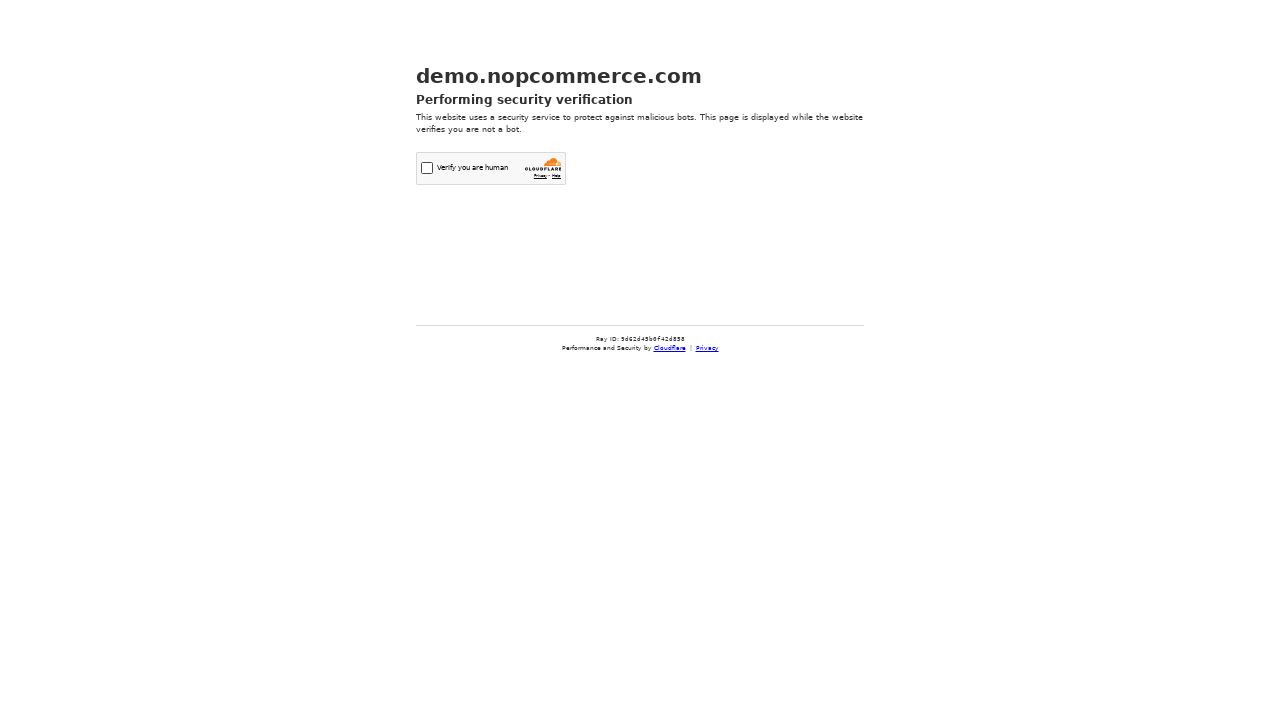

Set zoom level to 80% using JavaScript
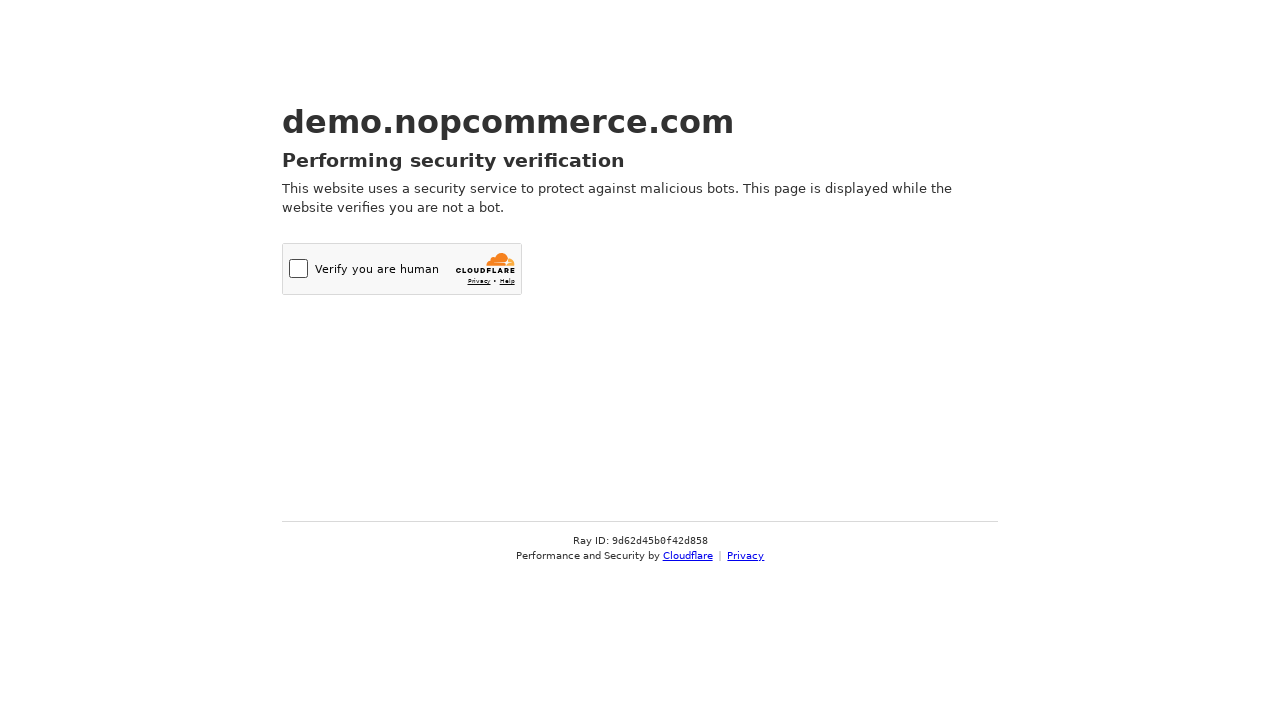

Waited 3 seconds to observe 80% zoom effect
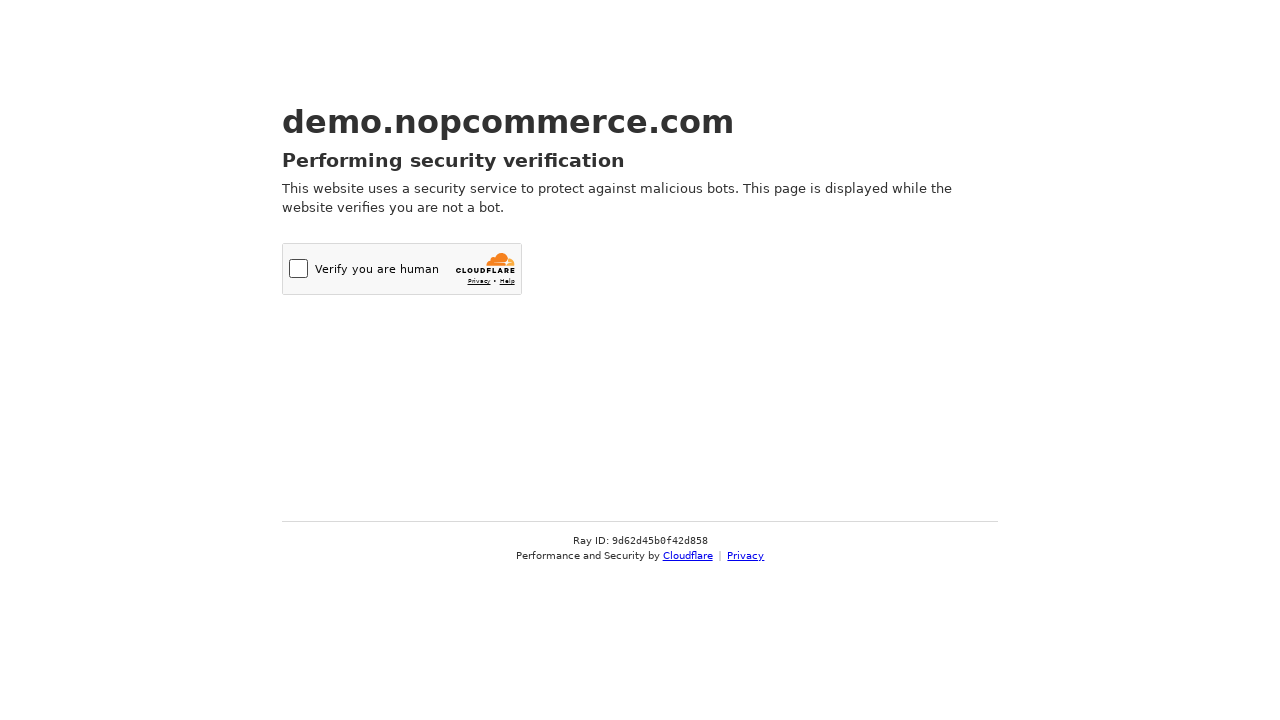

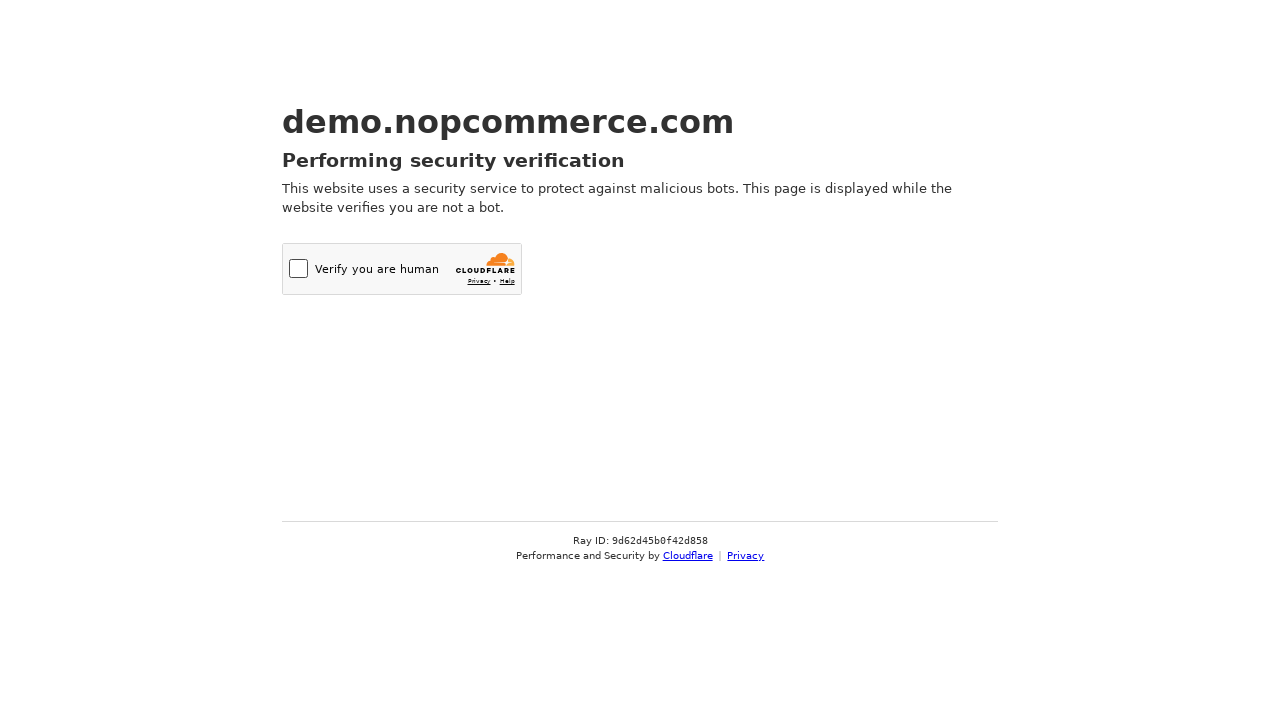